Opens the CVOnline job search page filtered by IT category and Vilnius location, then maximizes the browser window.

Starting URL: https://cvonline.lt/lt/search?limit=20&offset=0&categories%5B0%5D=INFORMATION_TECHNOLOGY&towns%5B0%5D=540&fuzzy=true&suitableForRefugees=false&isHourlySalary=false&isRemoteWork=false&isQuickApply=false&searchId=c88daca5-263e-4c7c-8d82-de01c65b5344

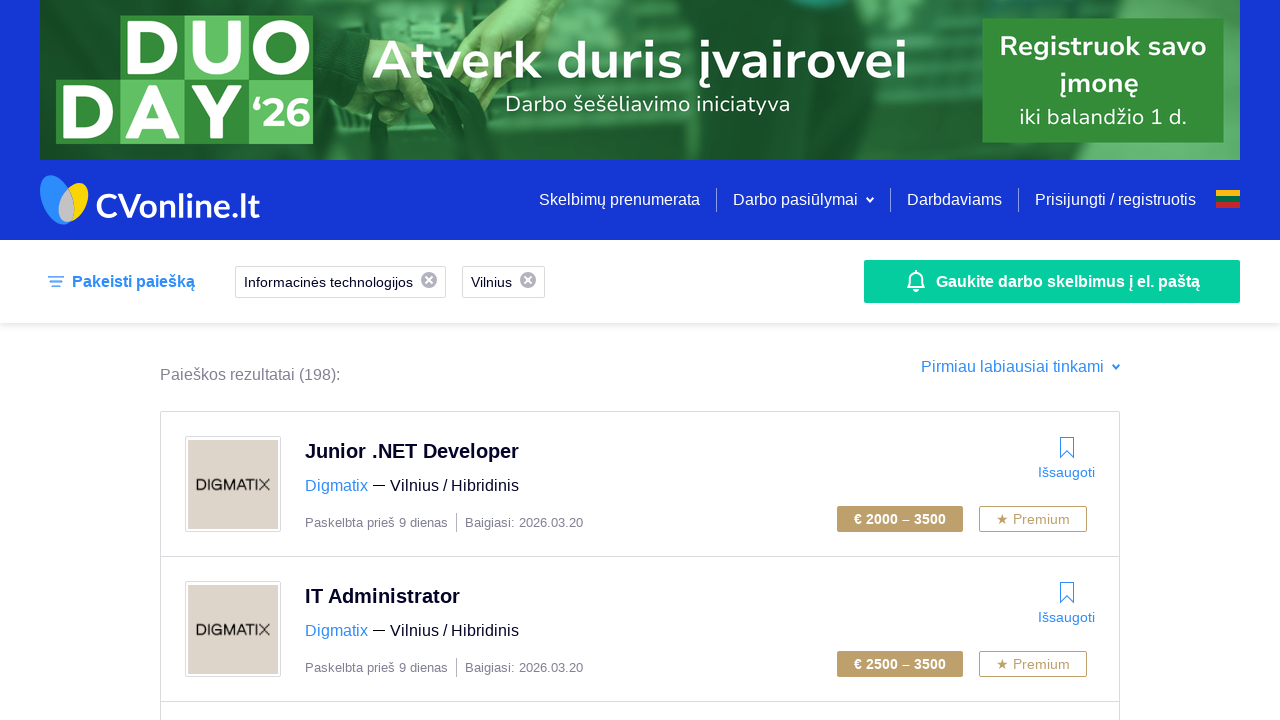

CVOnline job search page loaded with IT category and Vilnius location filters applied
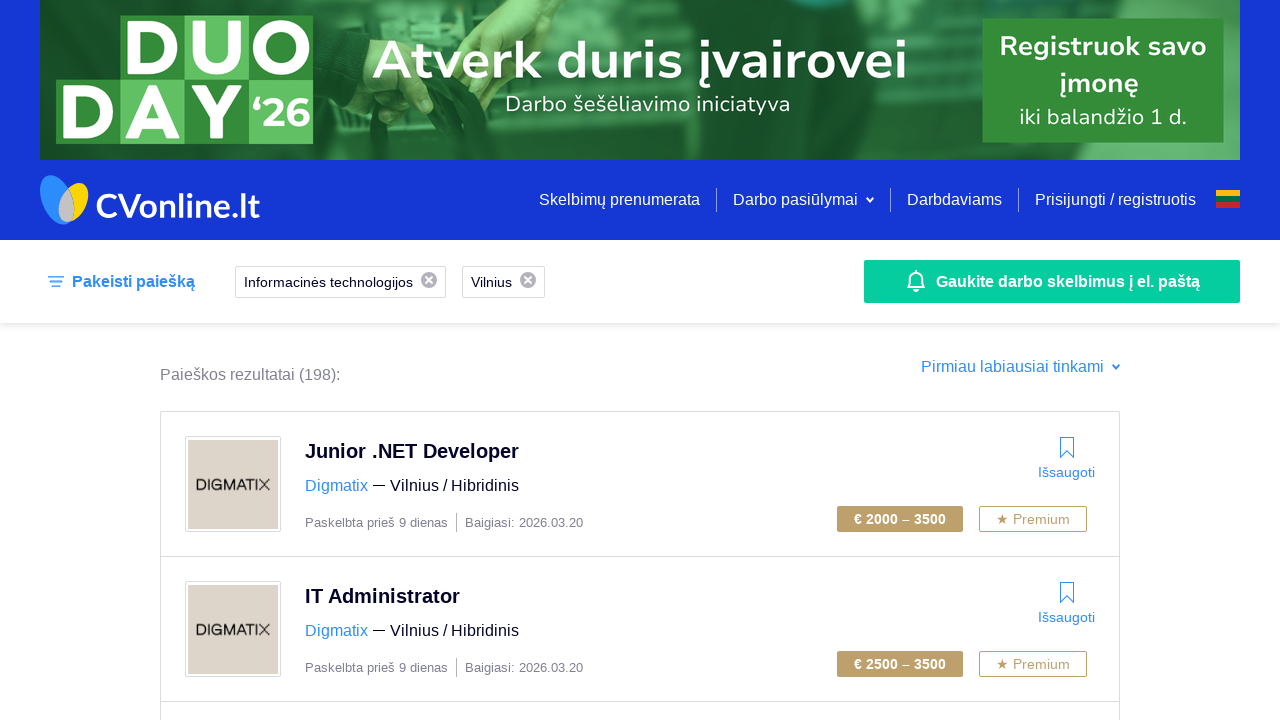

Browser window maximized
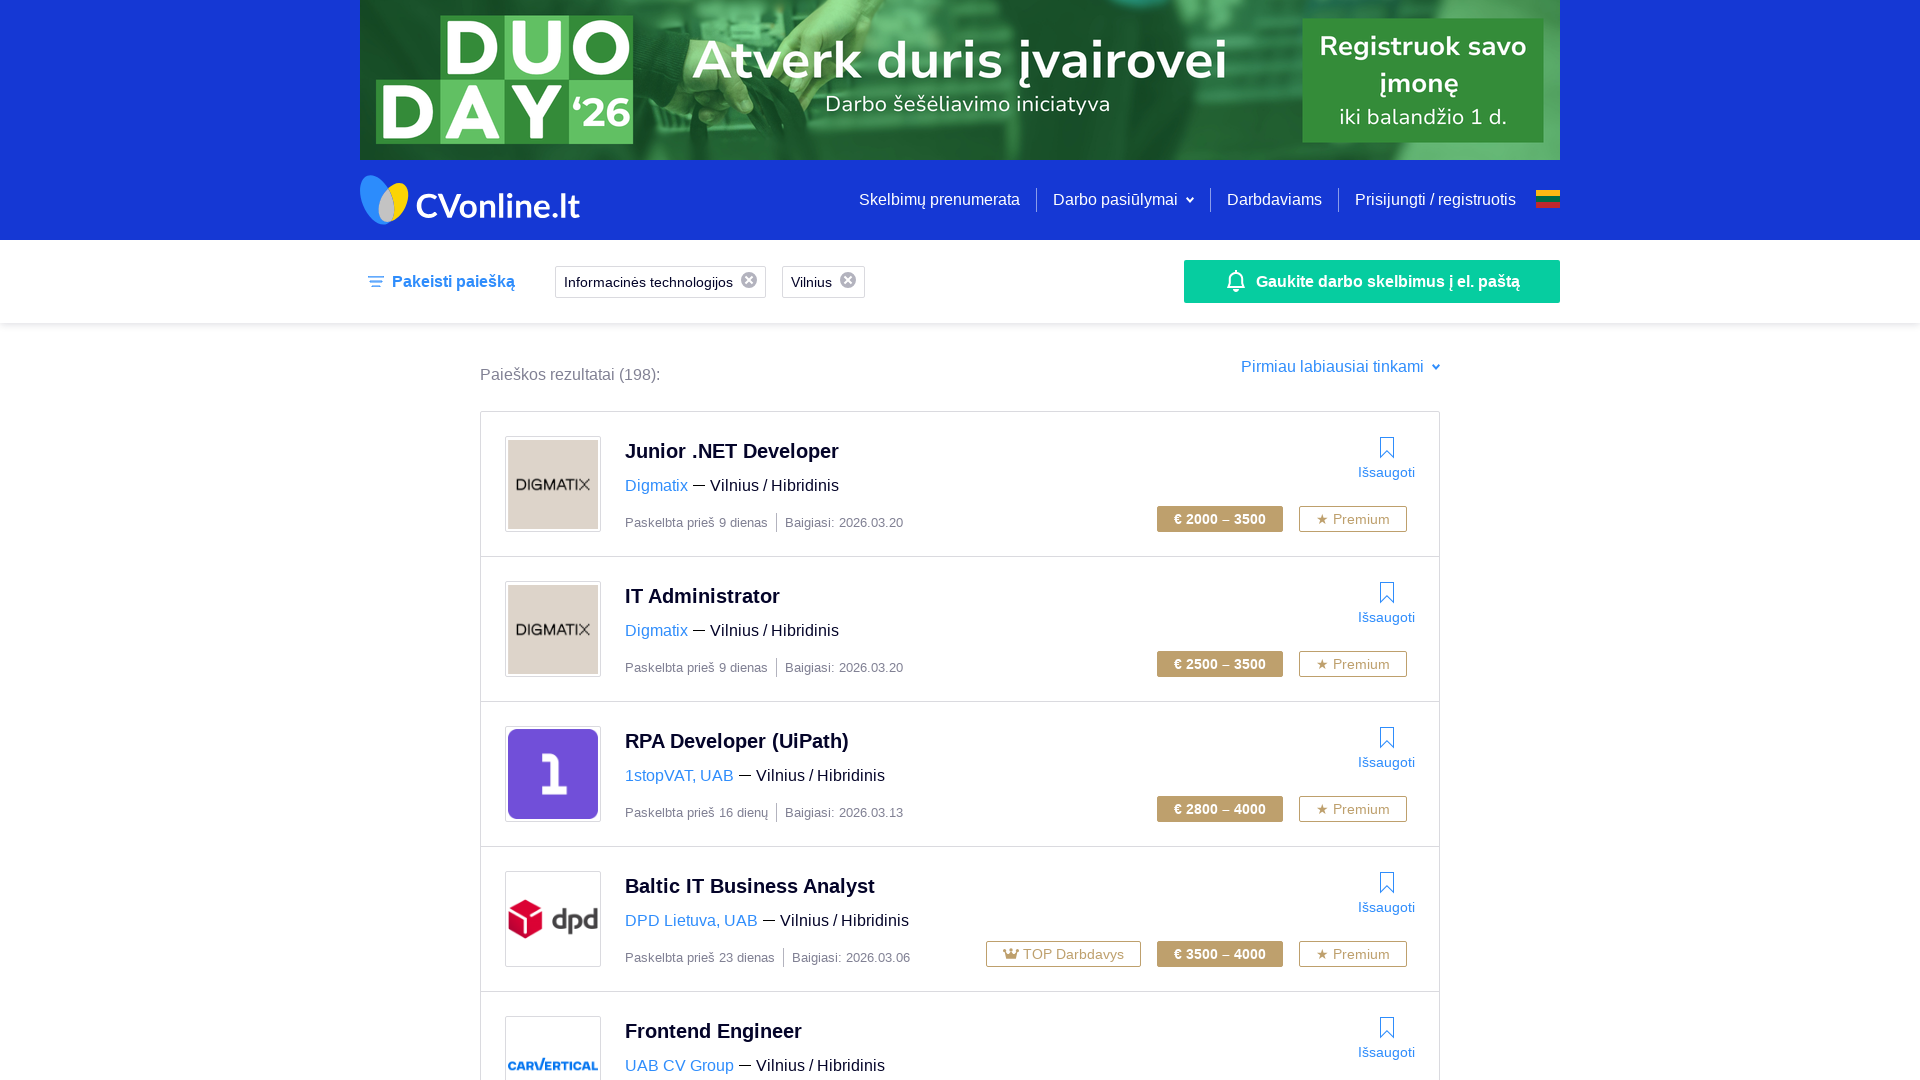

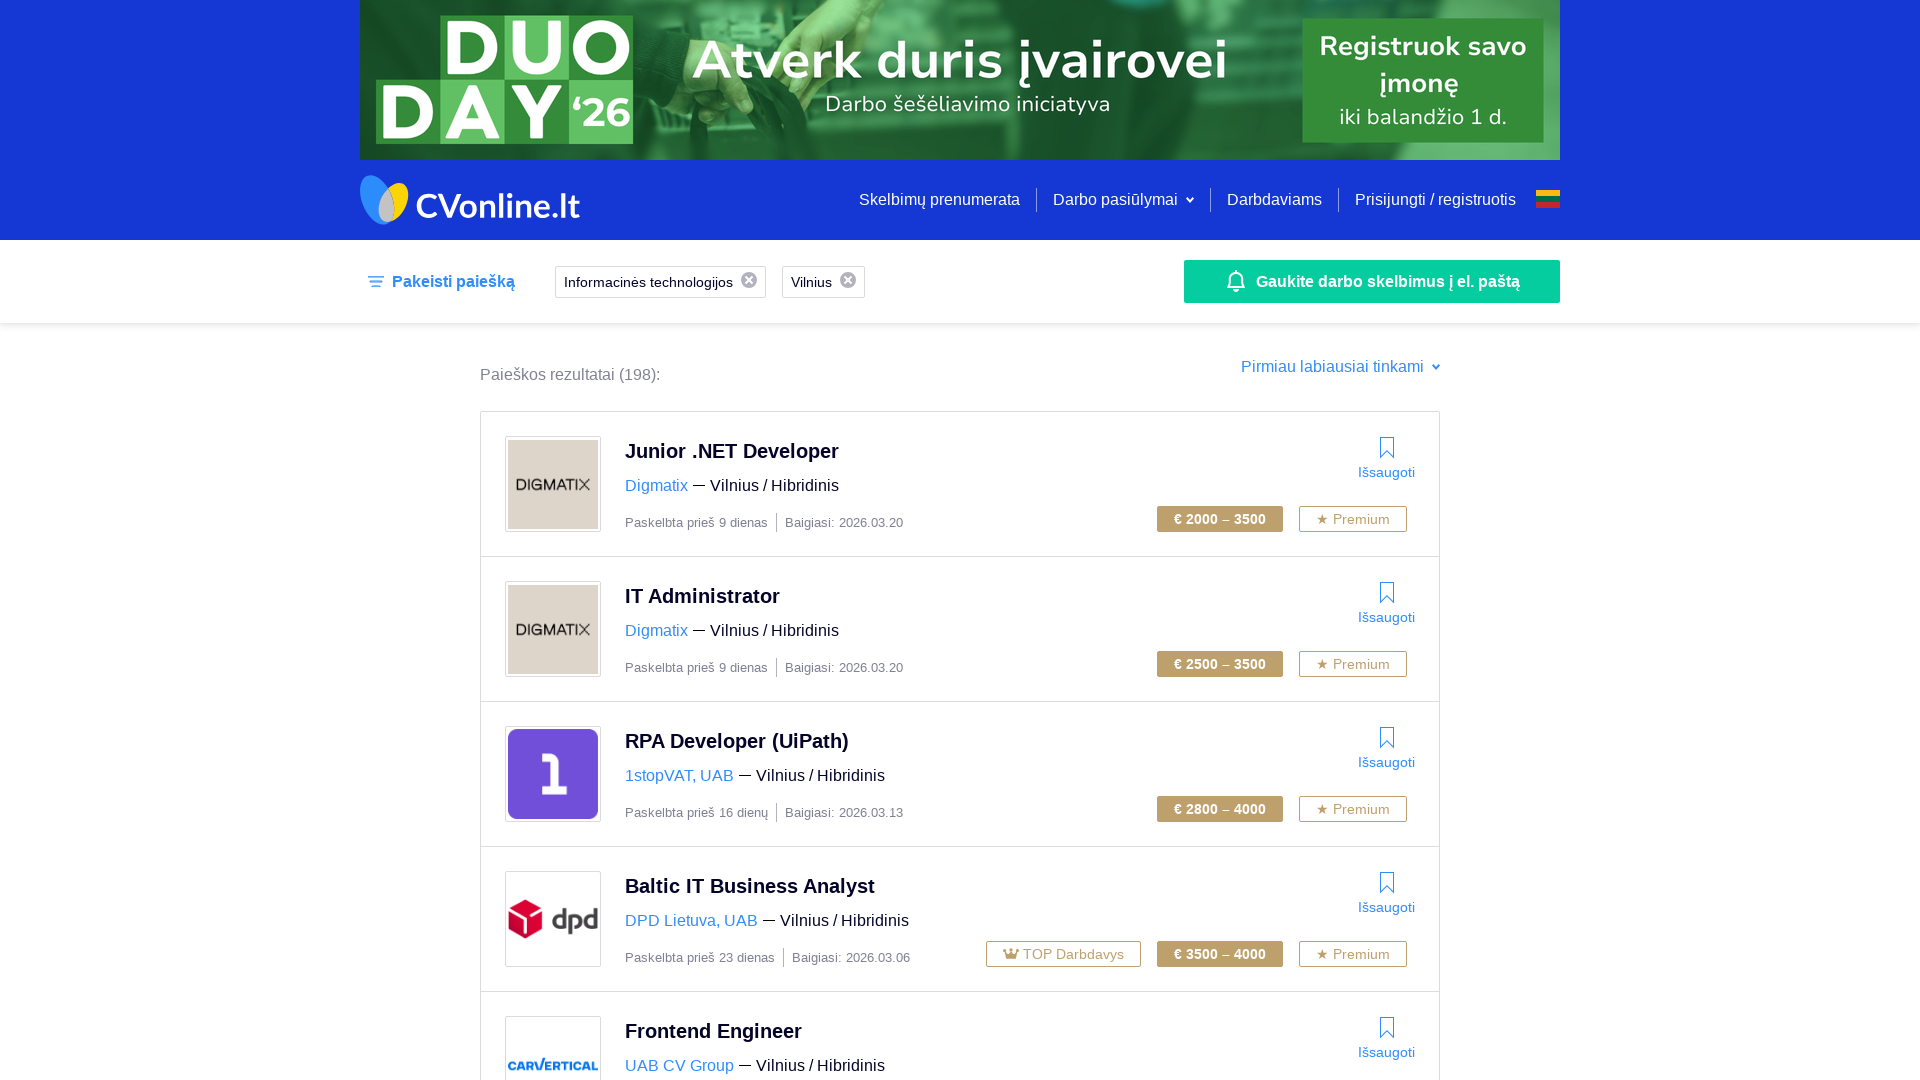